Tests navigation on the WebdriverIO documentation site by clicking a navigation link and verifying the URL changes to the sponsor page

Starting URL: https://webdriver.io/docs/gettingstarted/

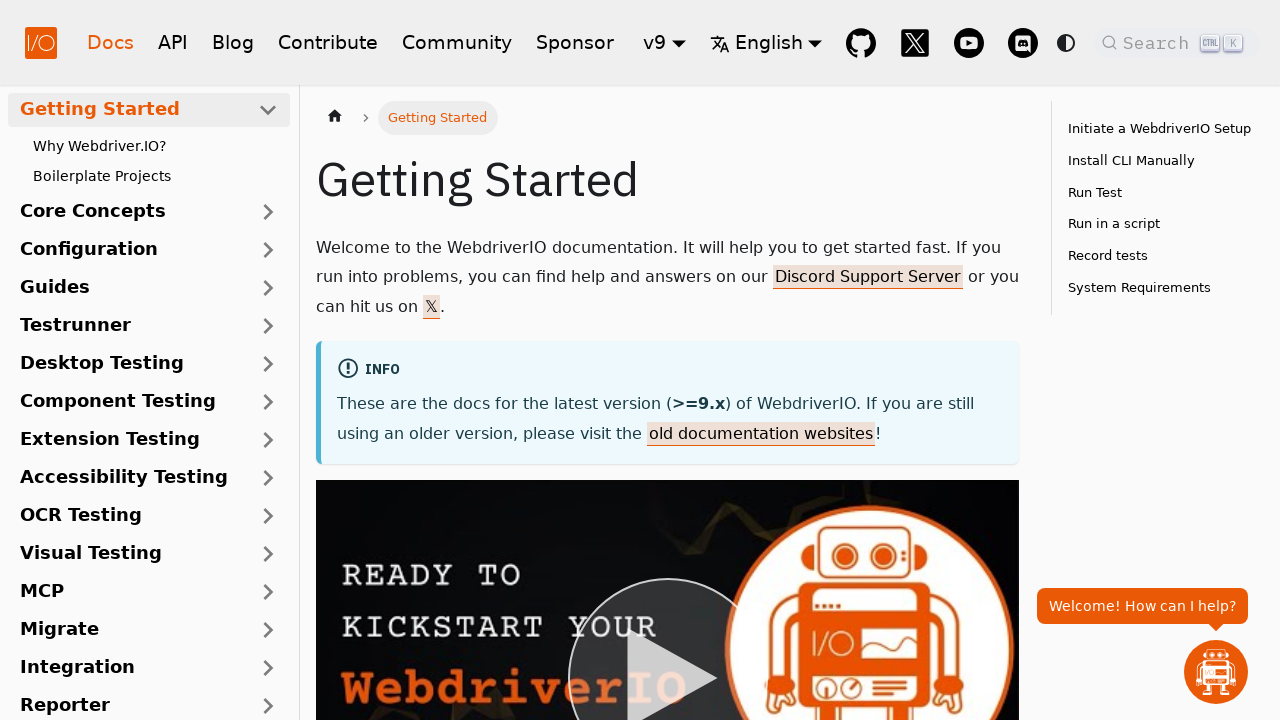

Waited for navigation link to be visible
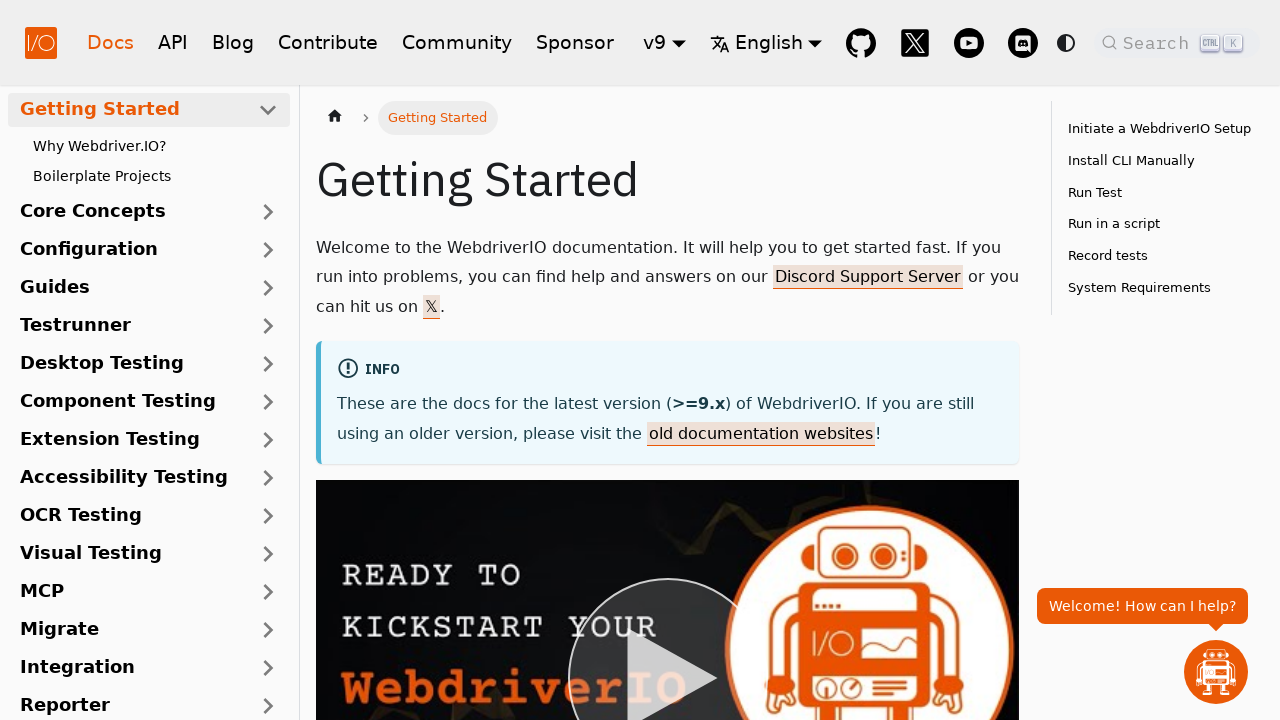

Clicked on the Sponsor navigation link at (575, 42) on #__docusaurus > nav > div.navbar__inner > div:nth-child(1) > a:nth-child(8)
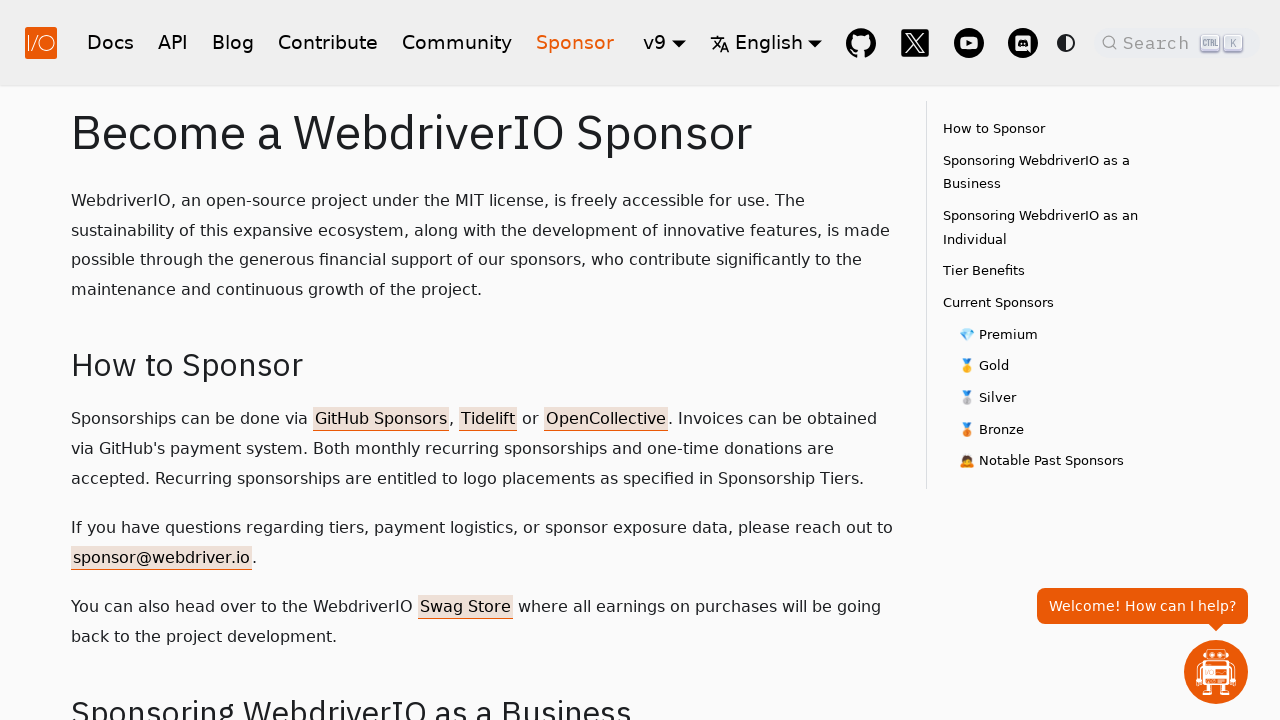

Navigation completed and URL changed to sponsor page
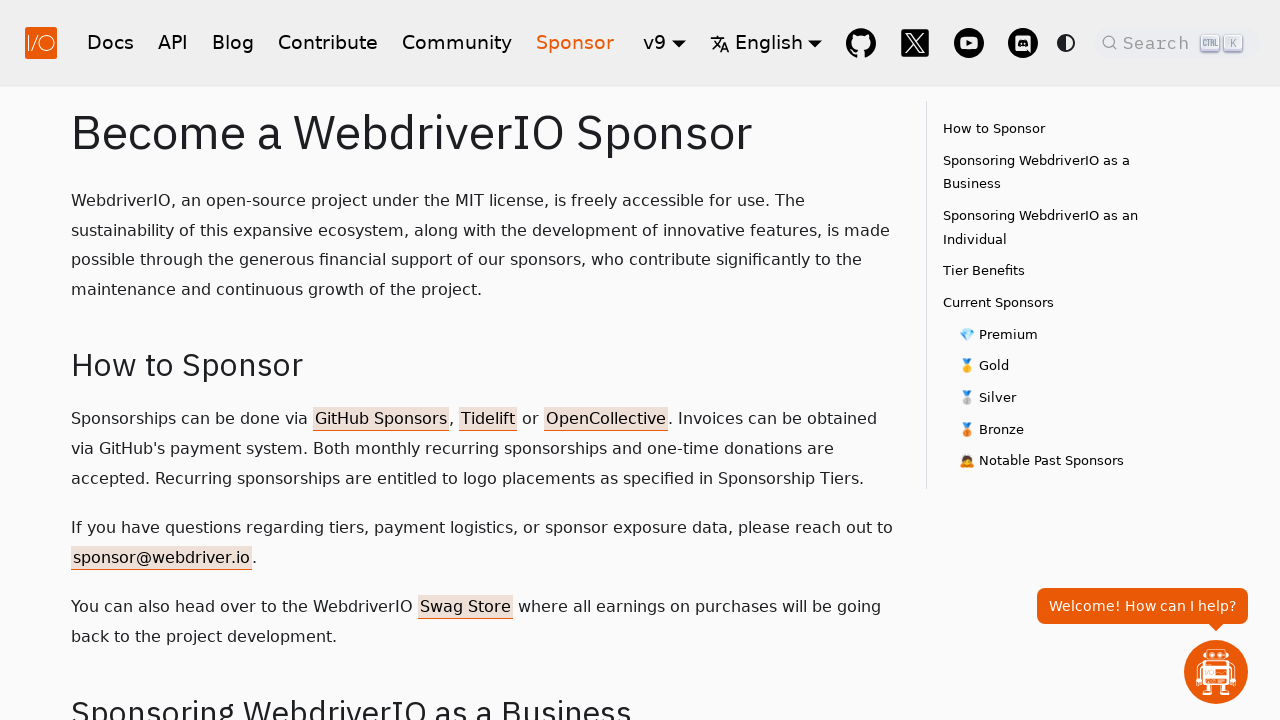

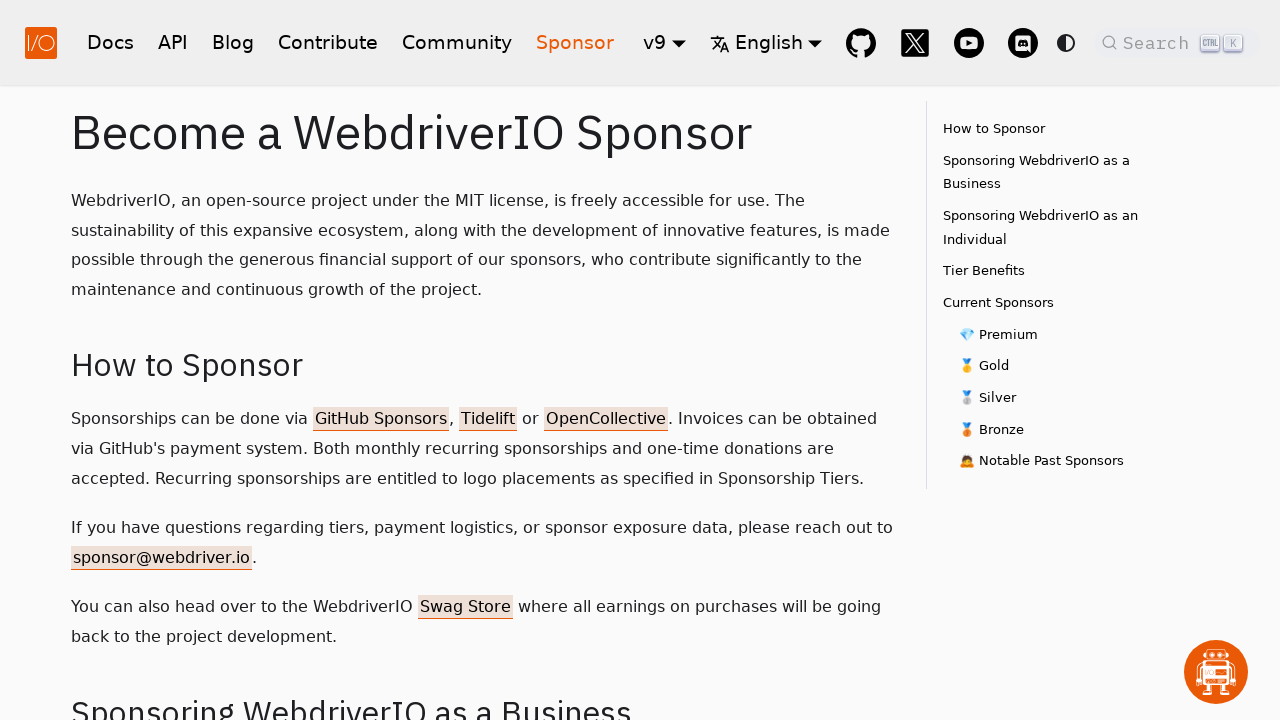